Tests adding multiple specific items to a shopping cart by searching through product names and clicking their add buttons

Starting URL: https://rahulshettyacademy.com/seleniumPractise/

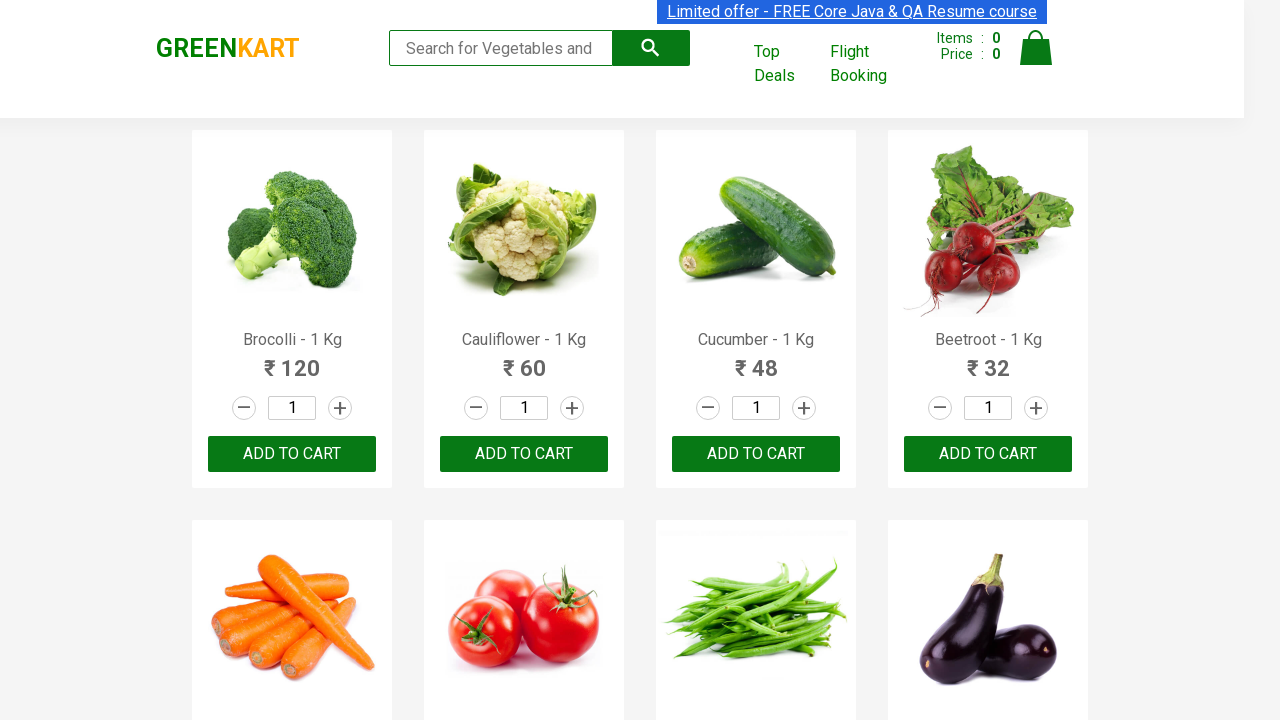

Retrieved all product name elements from the page
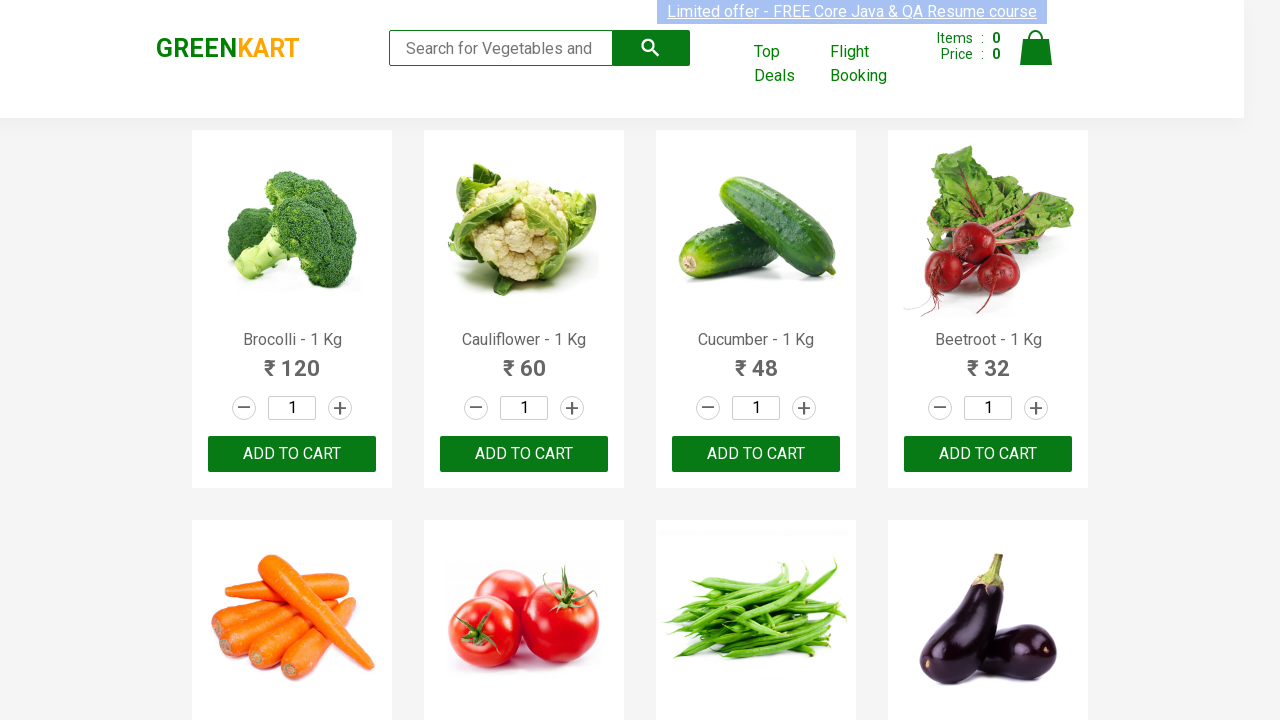

Retrieved text content of product at index 0
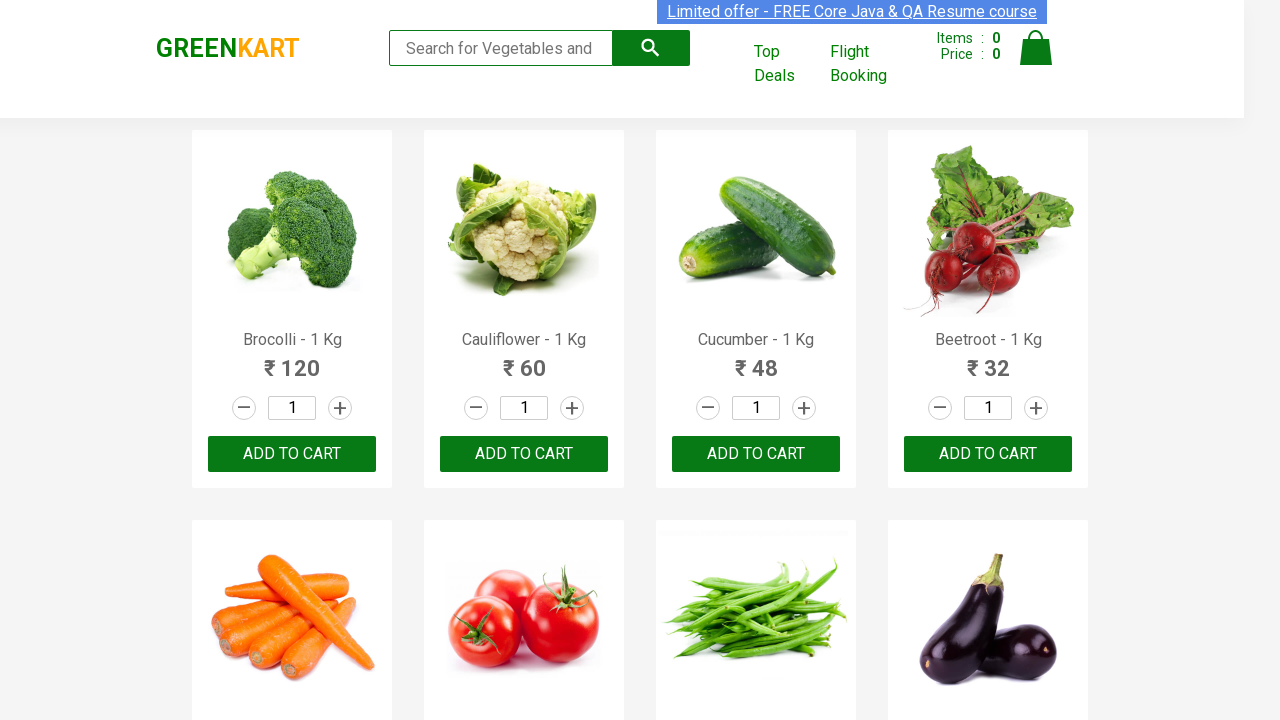

Clicked 'ADD TO CART' button for 'Brocolli' at (292, 454) on div.product-action > button >> nth=0
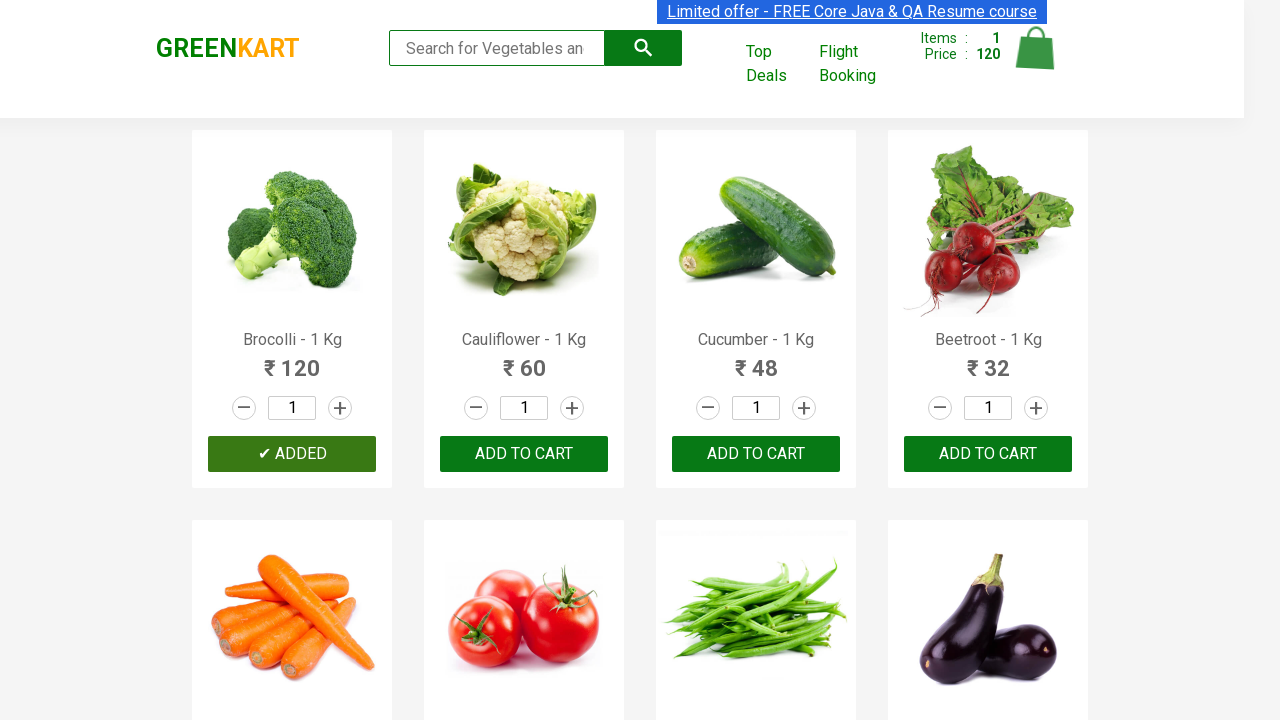

Retrieved text content of product at index 1
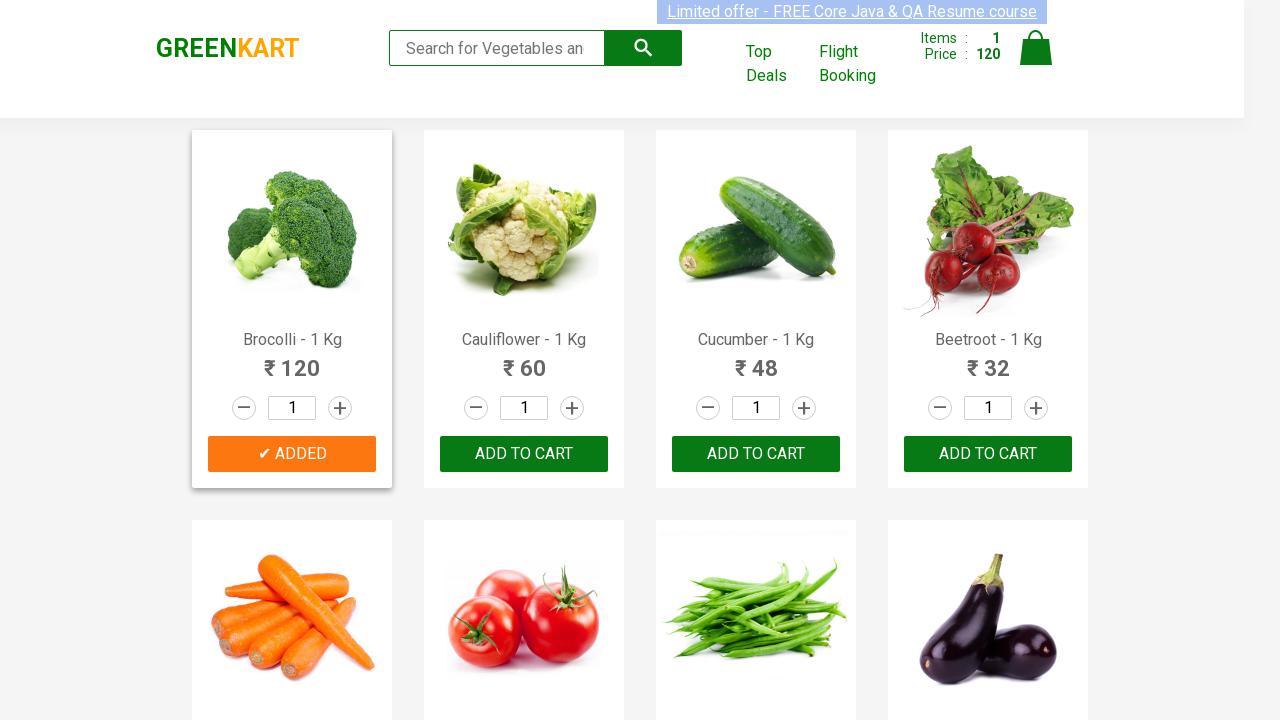

Retrieved text content of product at index 2
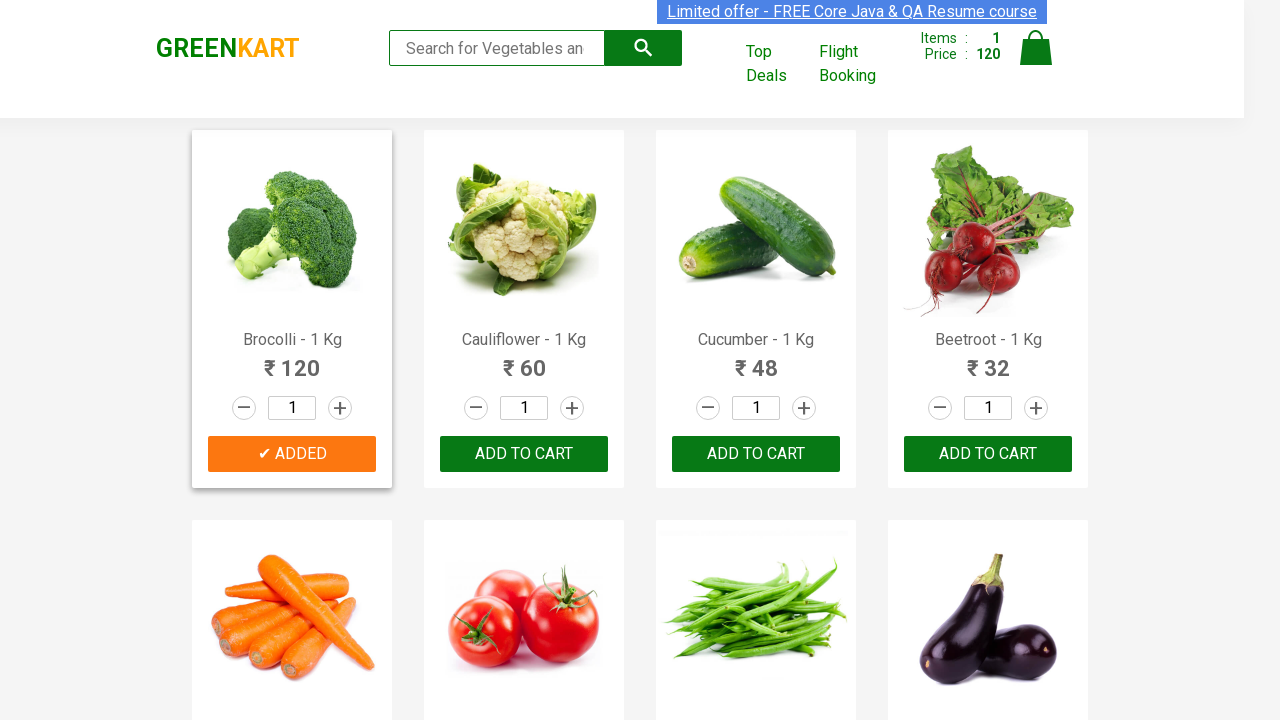

Clicked 'ADD TO CART' button for 'Cucumber' at (756, 454) on div.product-action > button >> nth=2
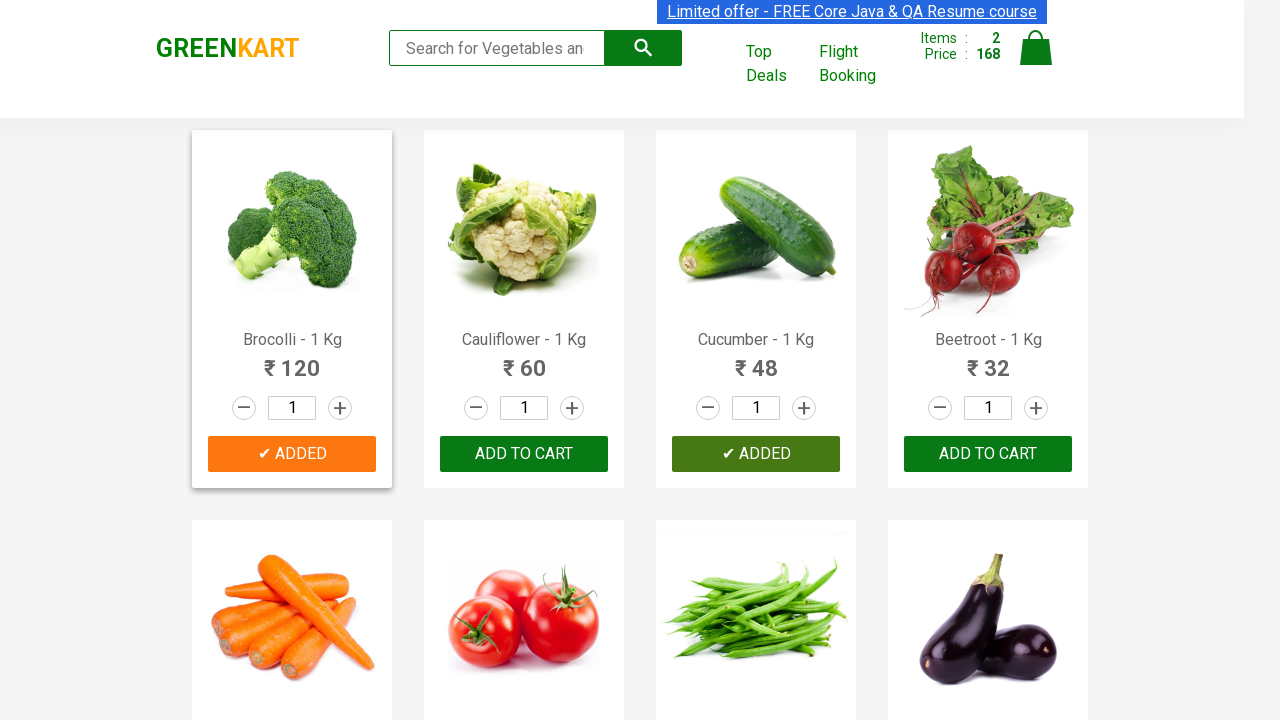

Retrieved text content of product at index 3
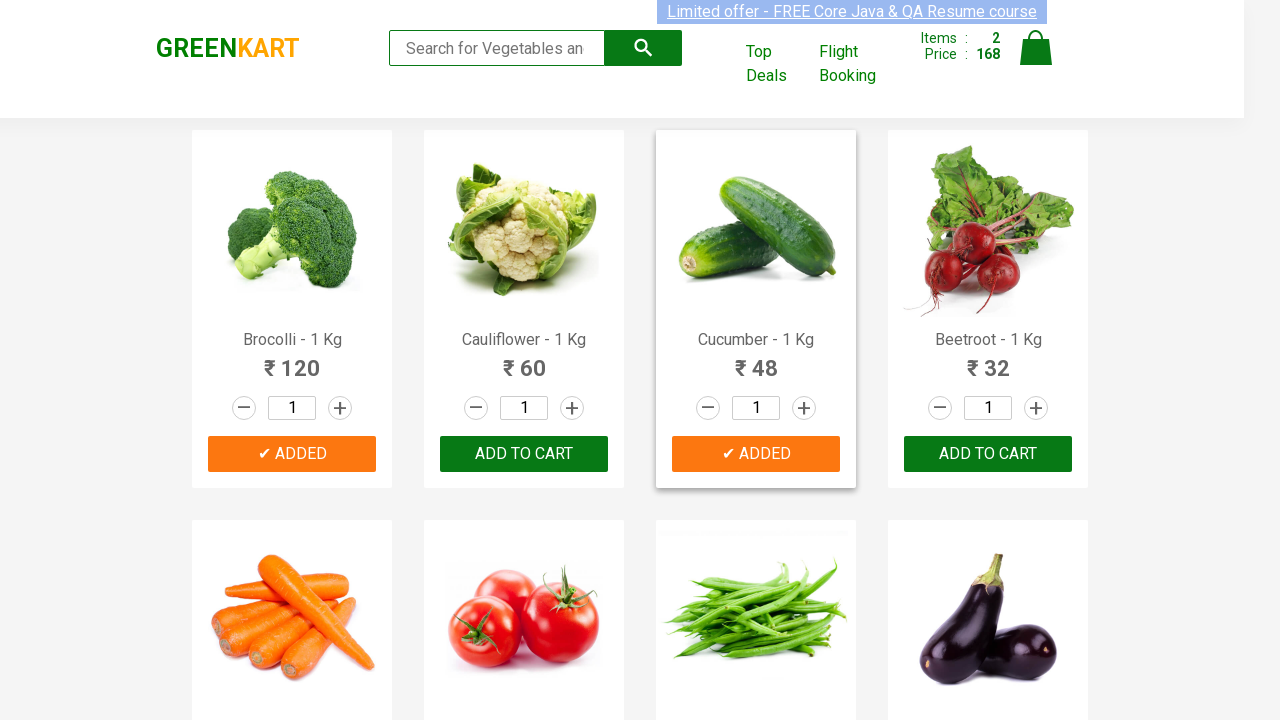

Clicked 'ADD TO CART' button for 'Beetroot' at (988, 454) on div.product-action > button >> nth=3
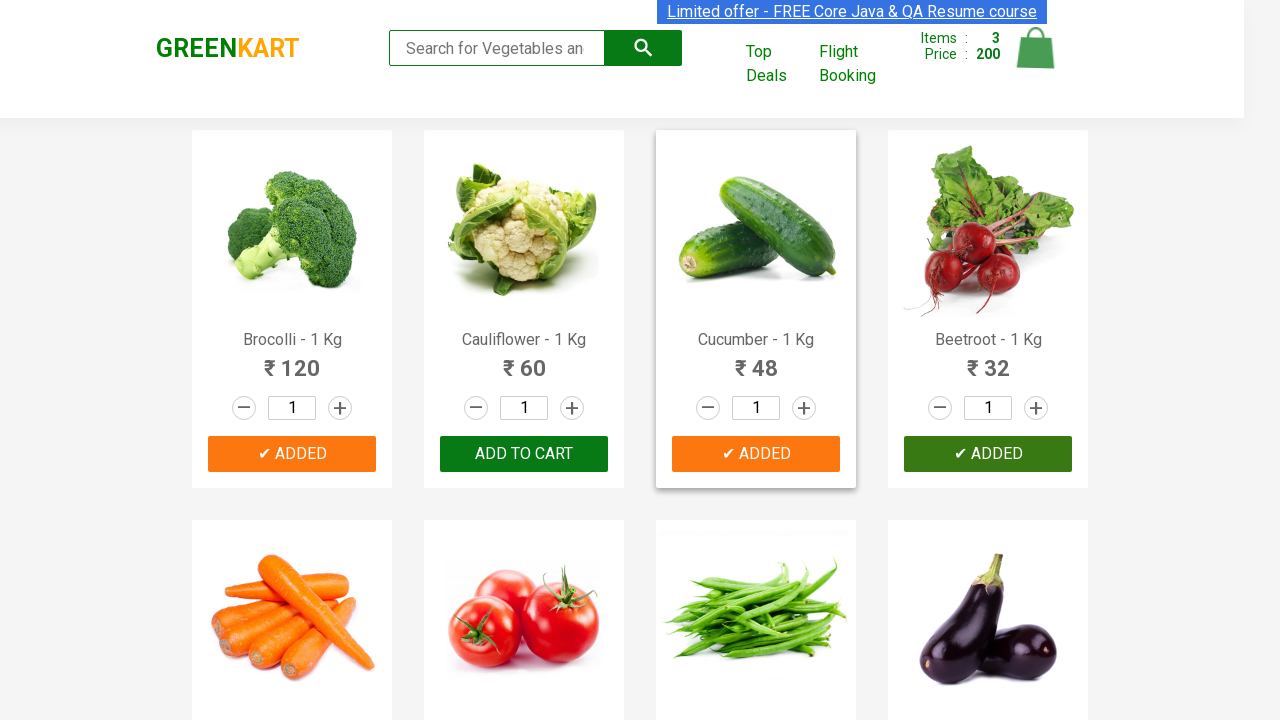

All 3 items have been added to cart
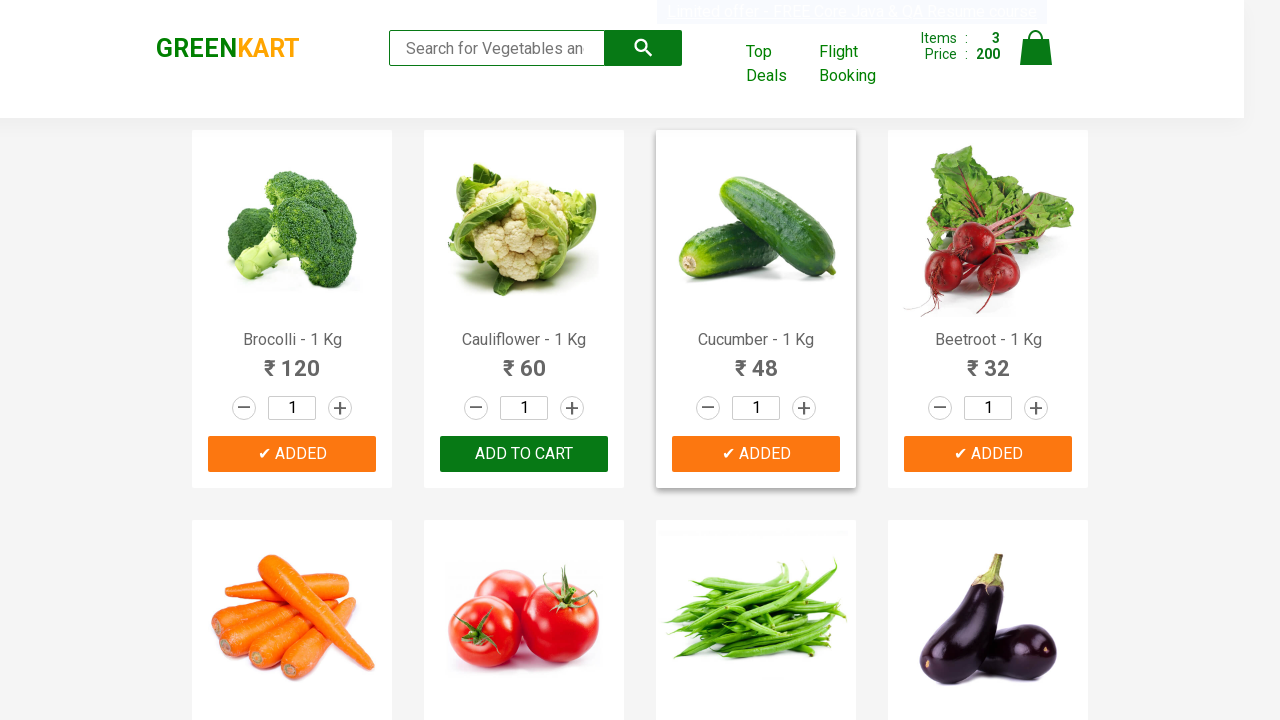

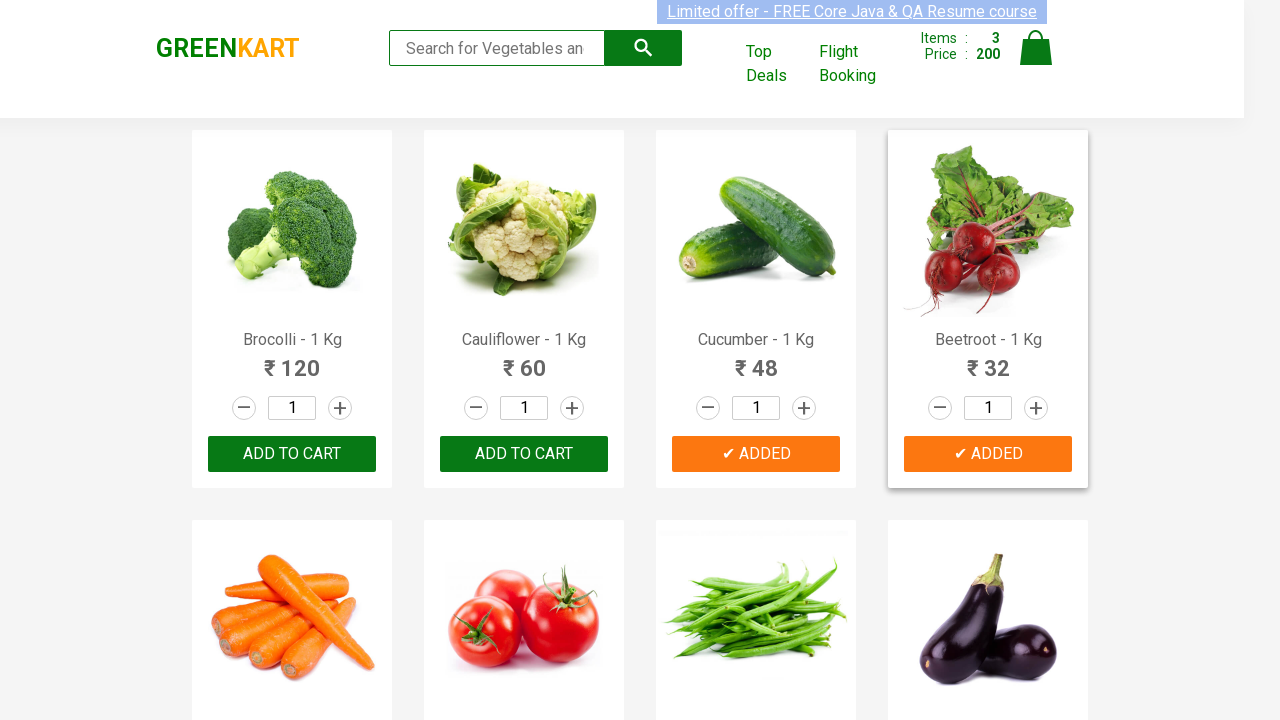